Tests a Brazilian vehicle generator tool by selecting a state (PI - Piauí), choosing formatting options, selecting a car brand (Mitsubishi), and generating vehicle information.

Starting URL: https://www.4devs.com.br/gerador_de_veiculos

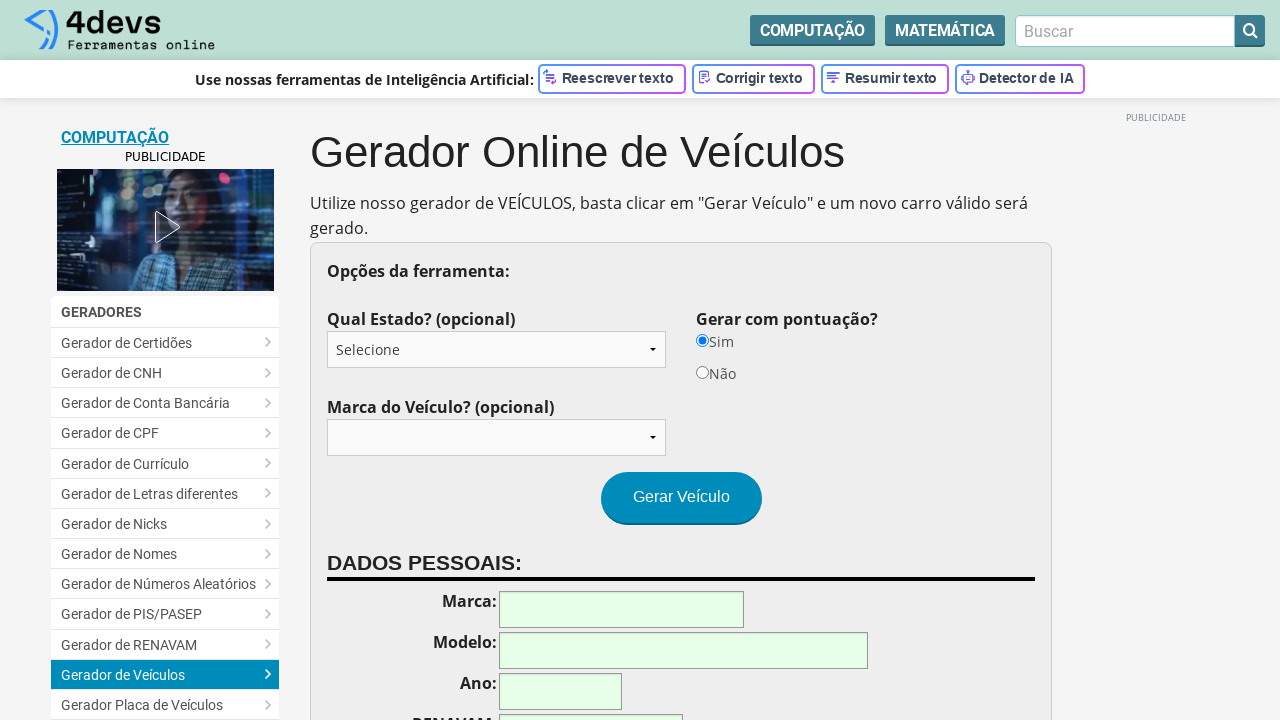

Clicked on state dropdown at (496, 349) on #estado
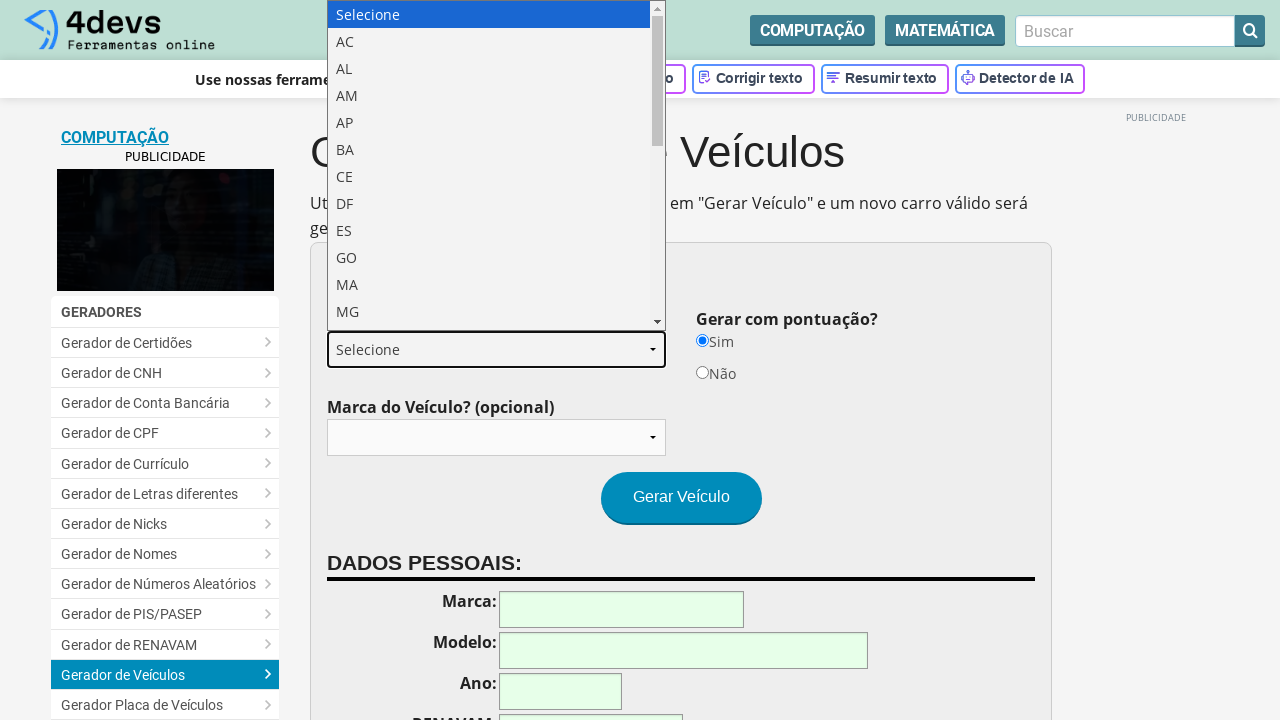

Selected state PI (Piauí) from dropdown on #estado
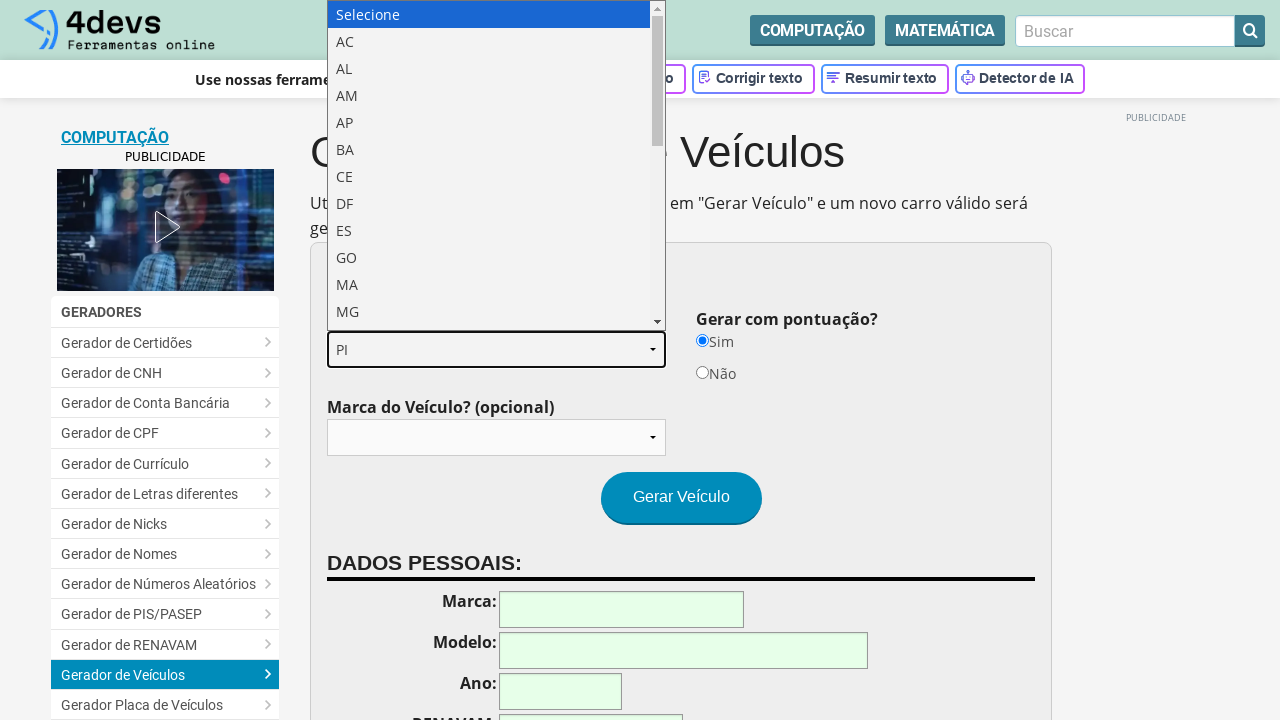

Clicked to close state dropdown at (496, 349) on #estado
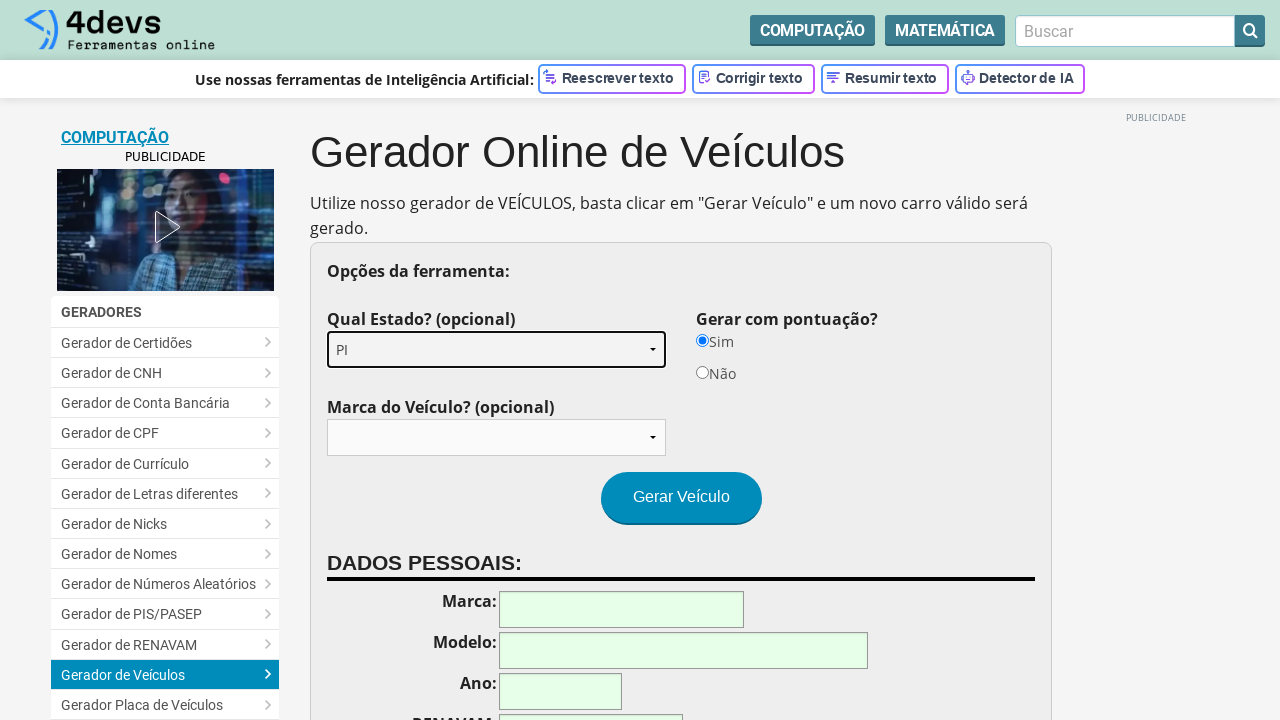

Selected 'no punctuation' formatting option at (702, 372) on #pontuacao_nao
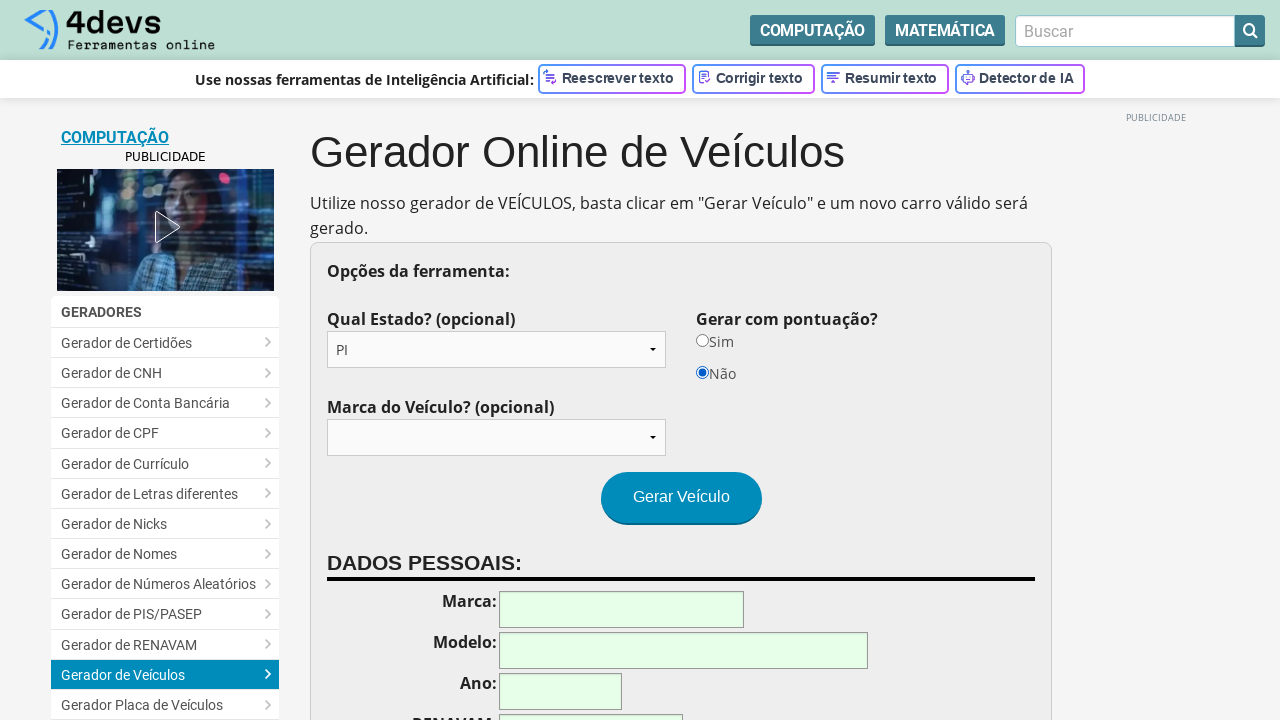

Clicked on car brand dropdown at (496, 437) on #fipe_codigo_marca
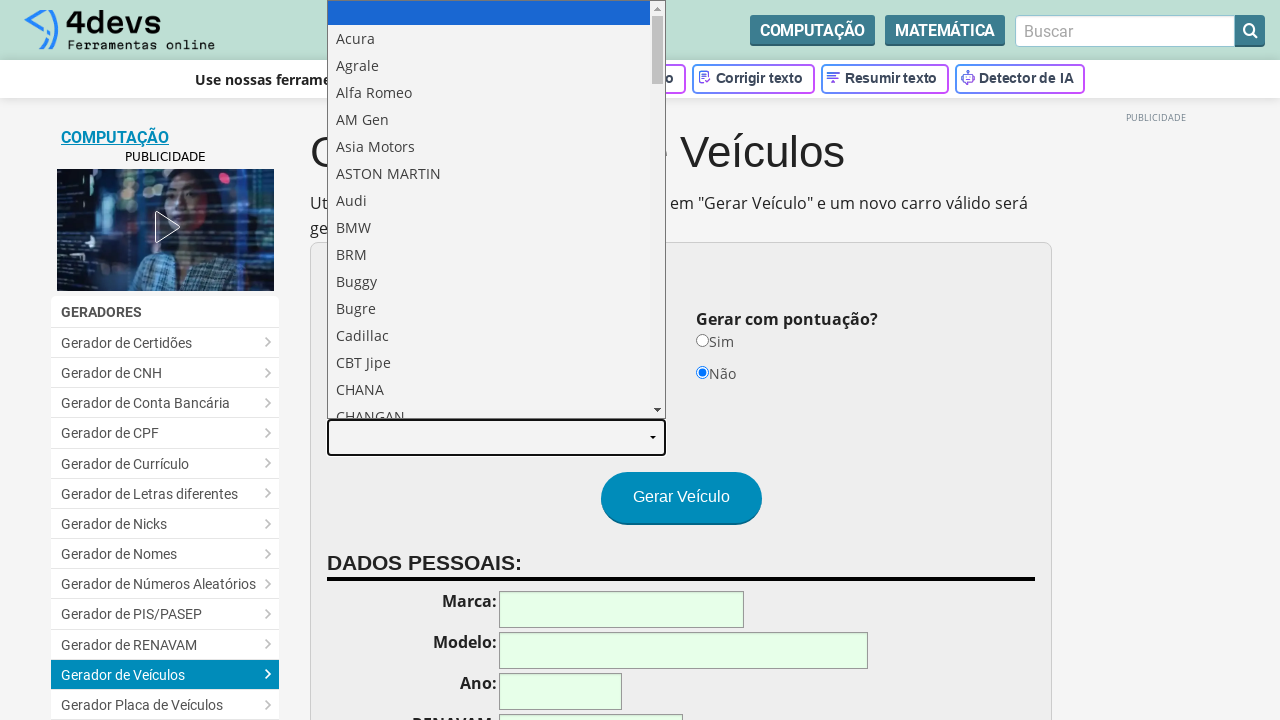

Selected Mitsubishi as car brand on #fipe_codigo_marca
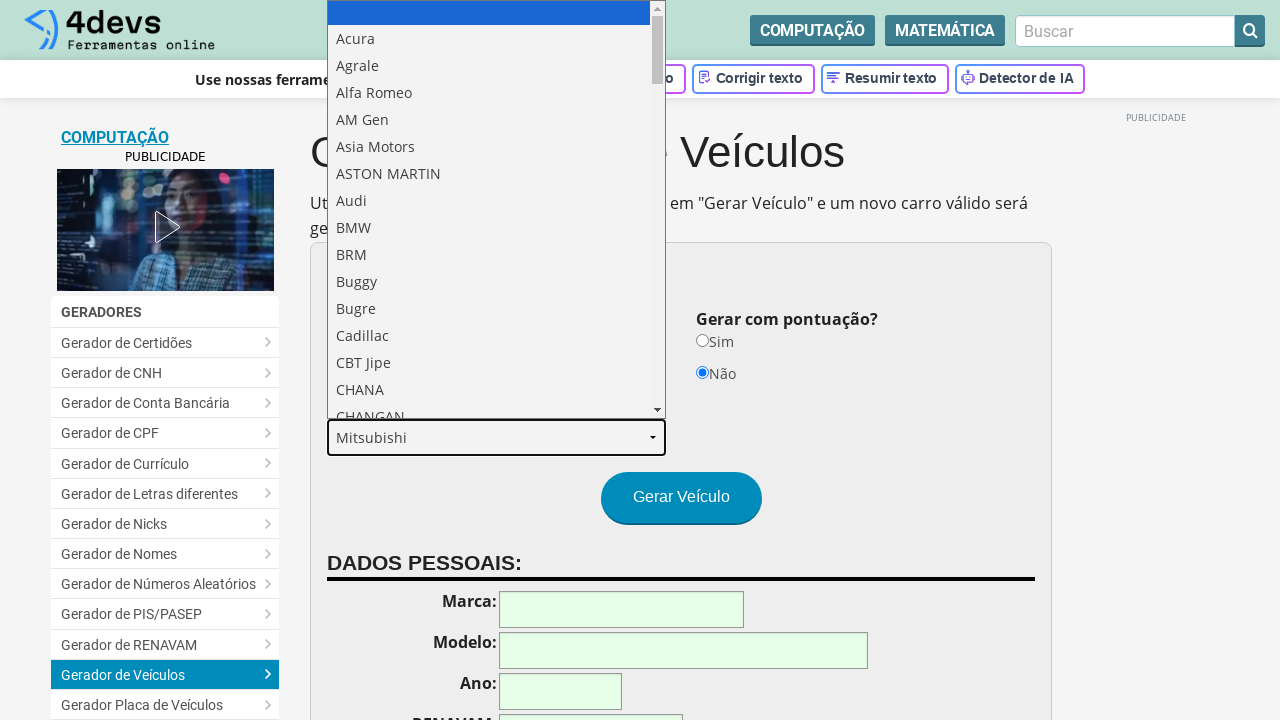

Clicked to close brand dropdown at (496, 437) on #fipe_codigo_marca
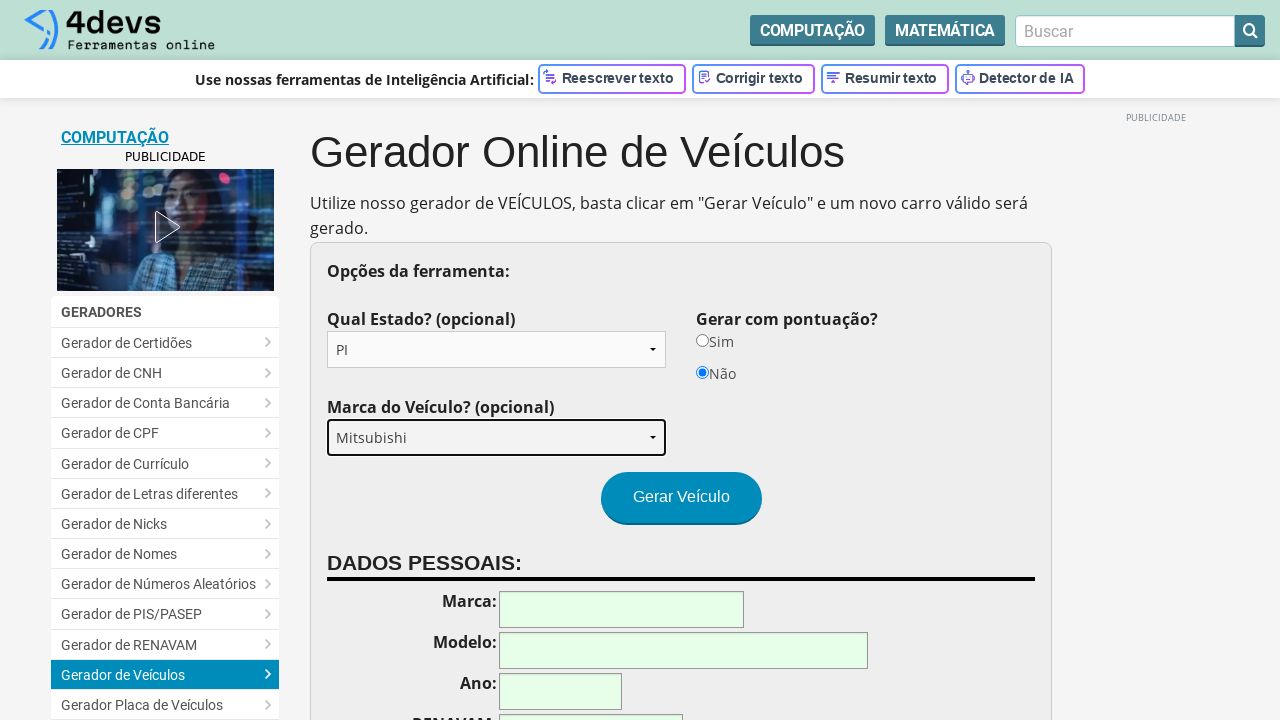

Clicked generate button to create vehicle information at (681, 498) on #bt_gerar
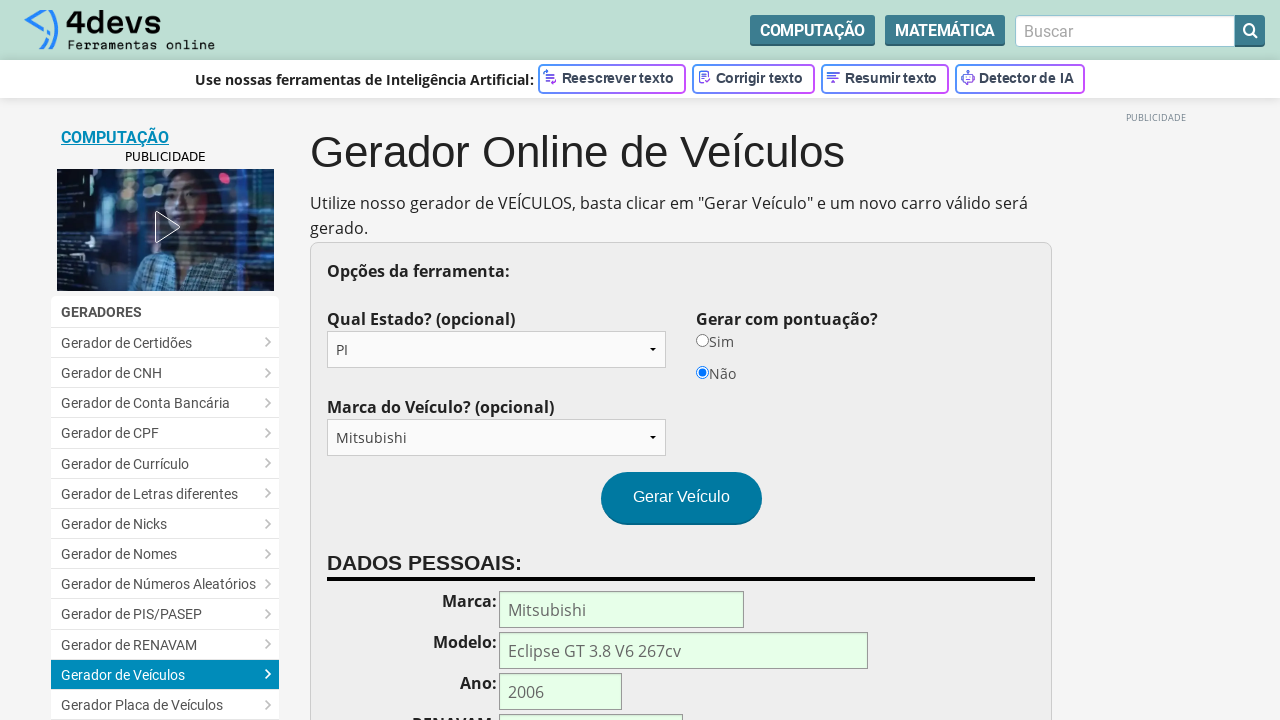

Vehicle information generated and loaded
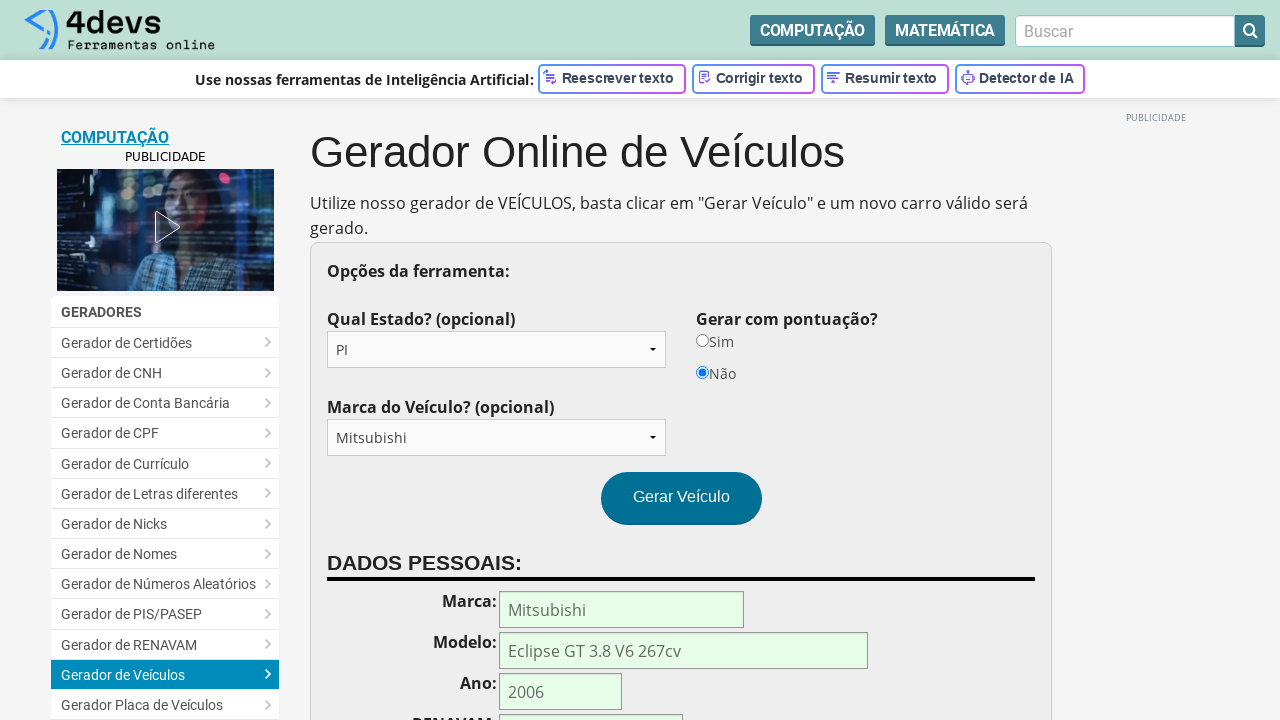

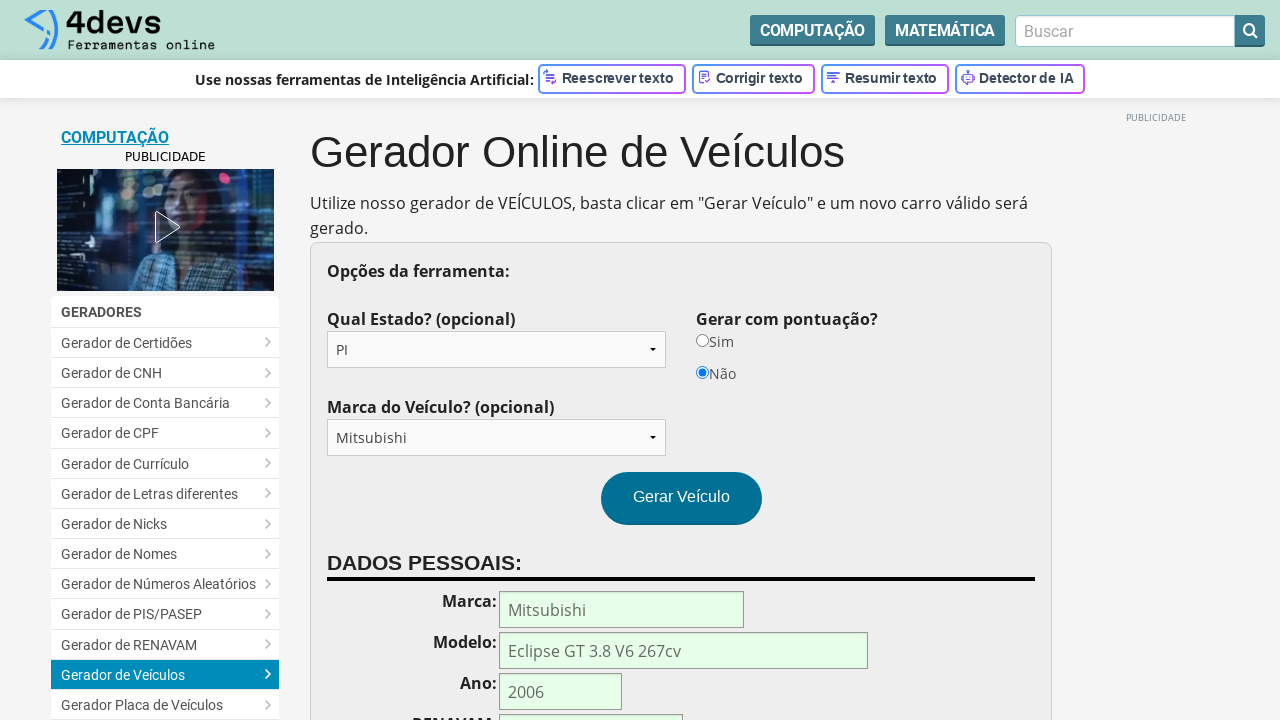